Tests clicking alert button - Json Reporter demo

Starting URL: http://omayo.blogspot.com

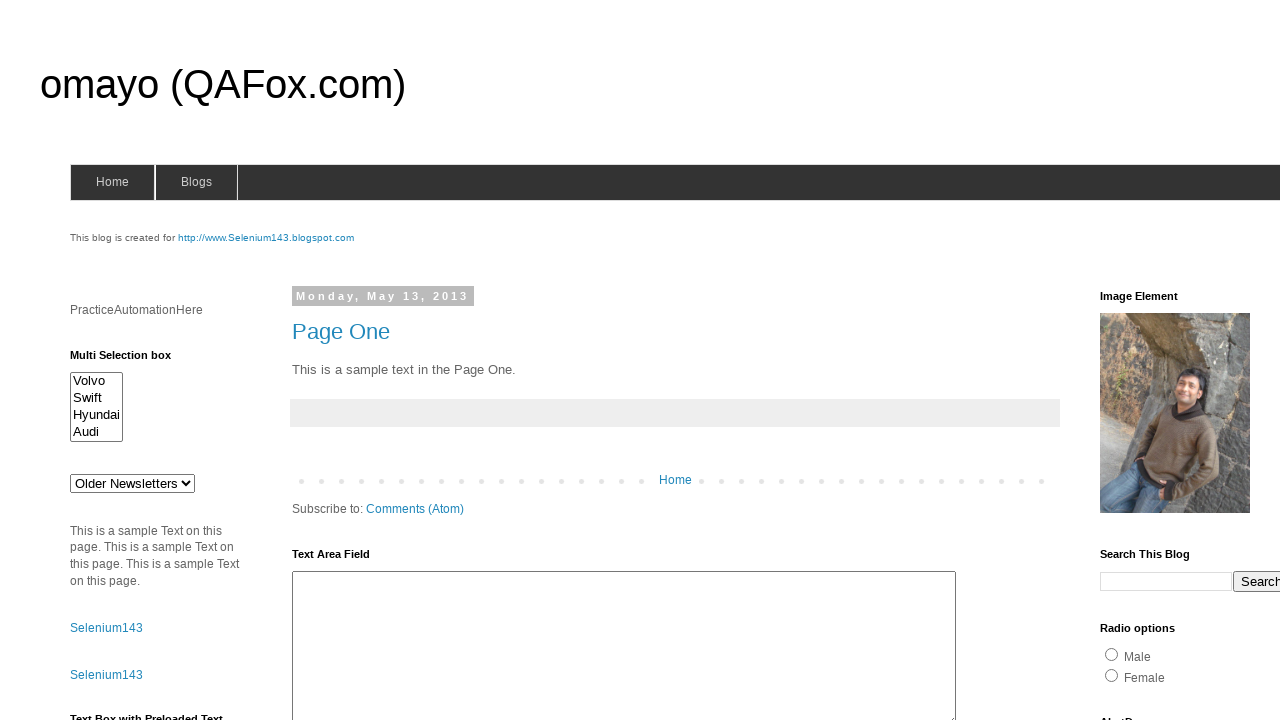

Clicked alert button to trigger alert dialog at (1154, 361) on xpath=/html/body/div[4]/div[2]/div[2]/div[2]/div[2]/div[2]/div[2]/div/div[4]/div
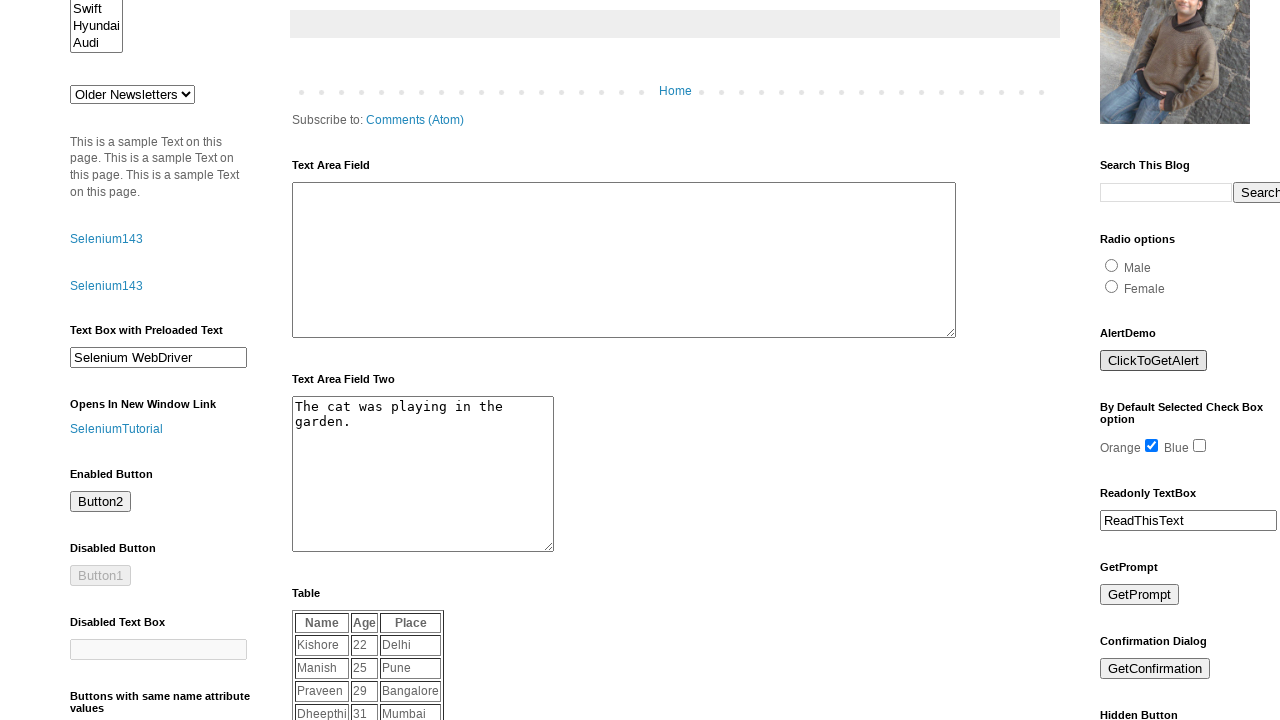

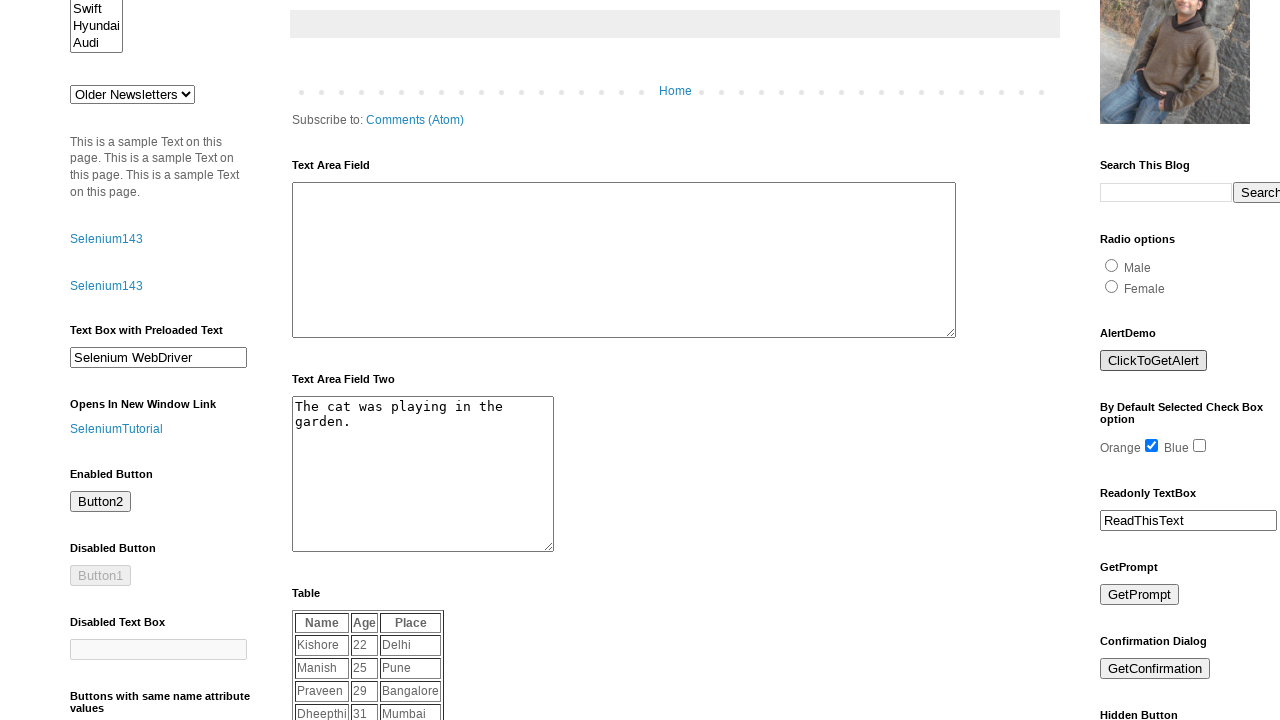